Demonstrates clearing an email input field and then typing text into it

Starting URL: https://www.selenium.dev/selenium/web/inputs.html

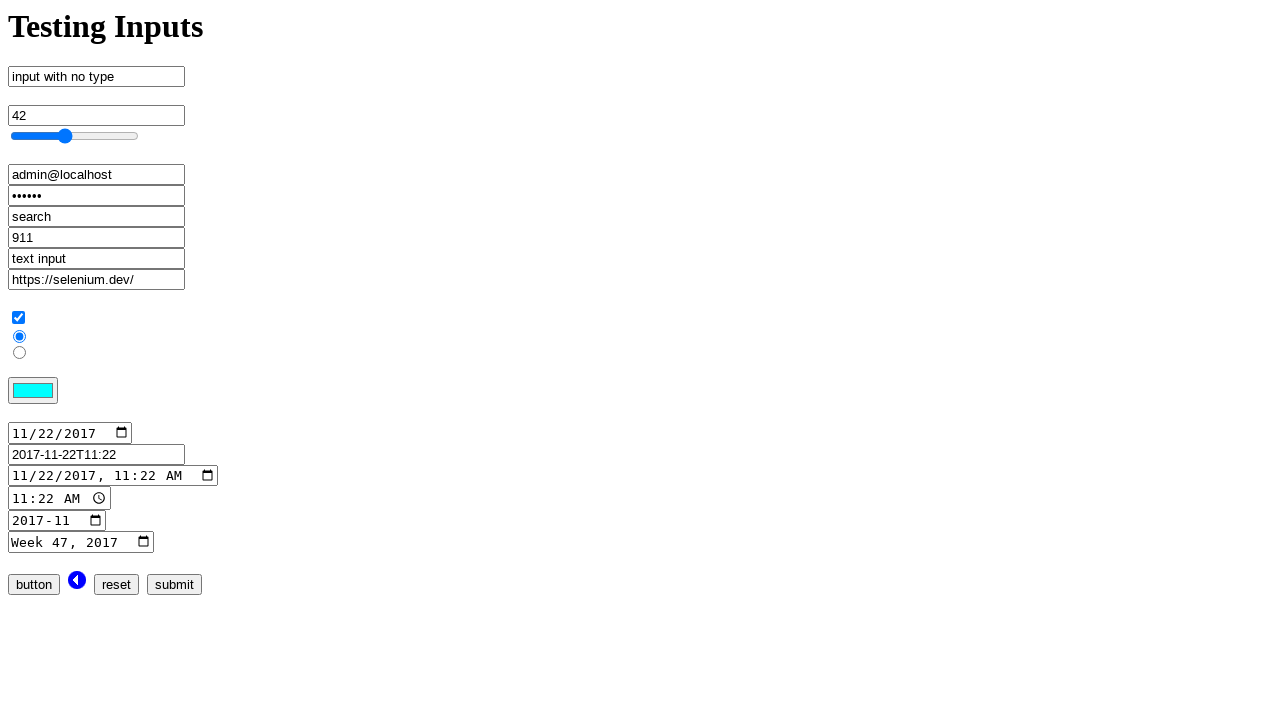

Cleared email input field on input[name='email_input']
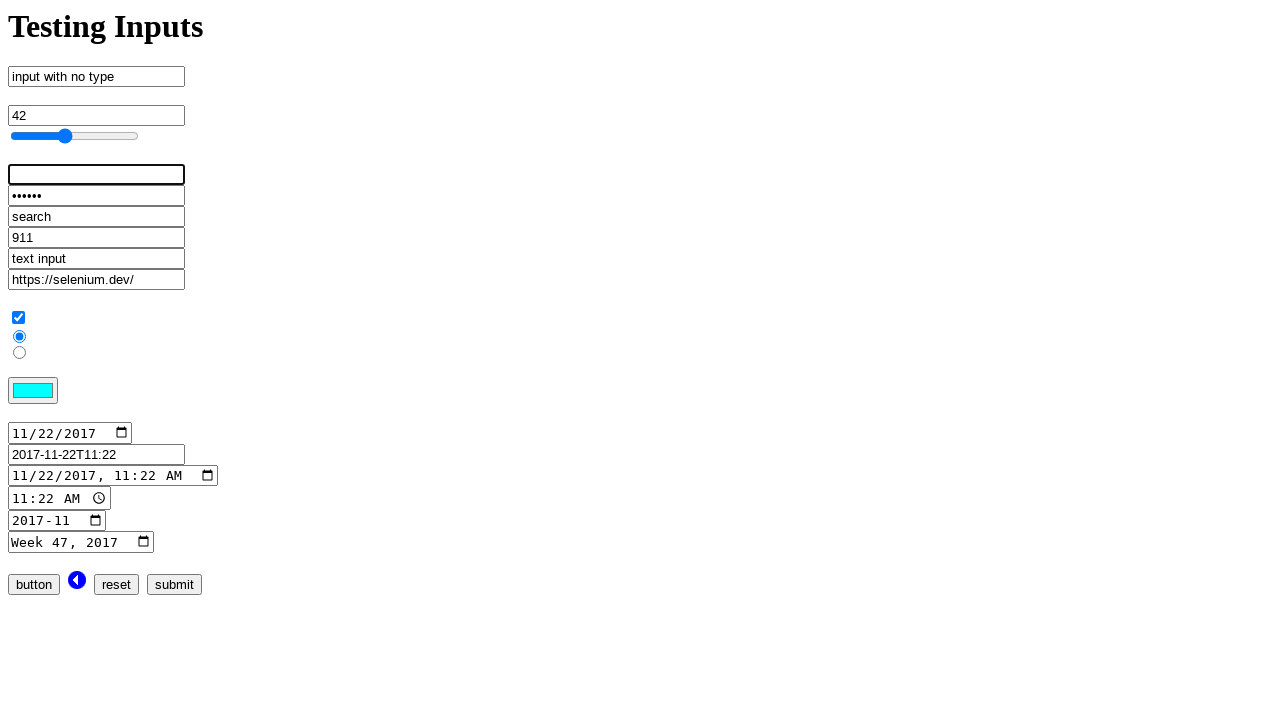

Typed 'admin@localhost.dev' into email input field on input[name='email_input']
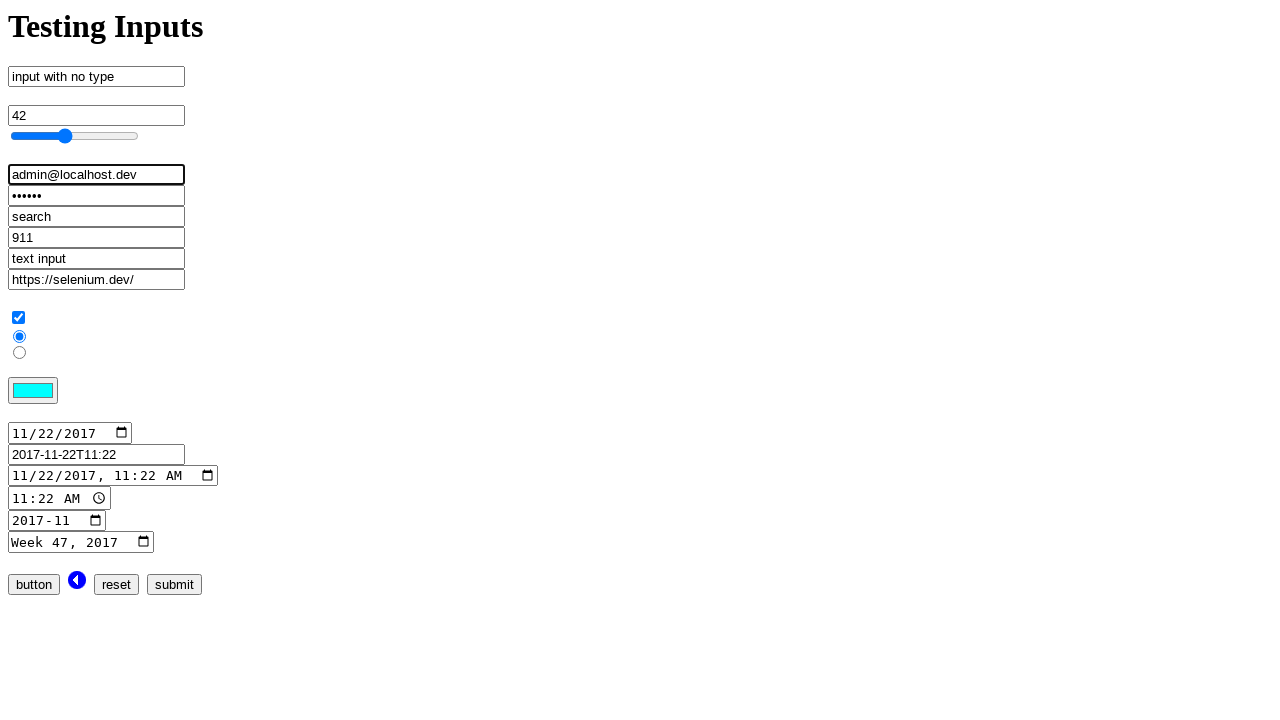

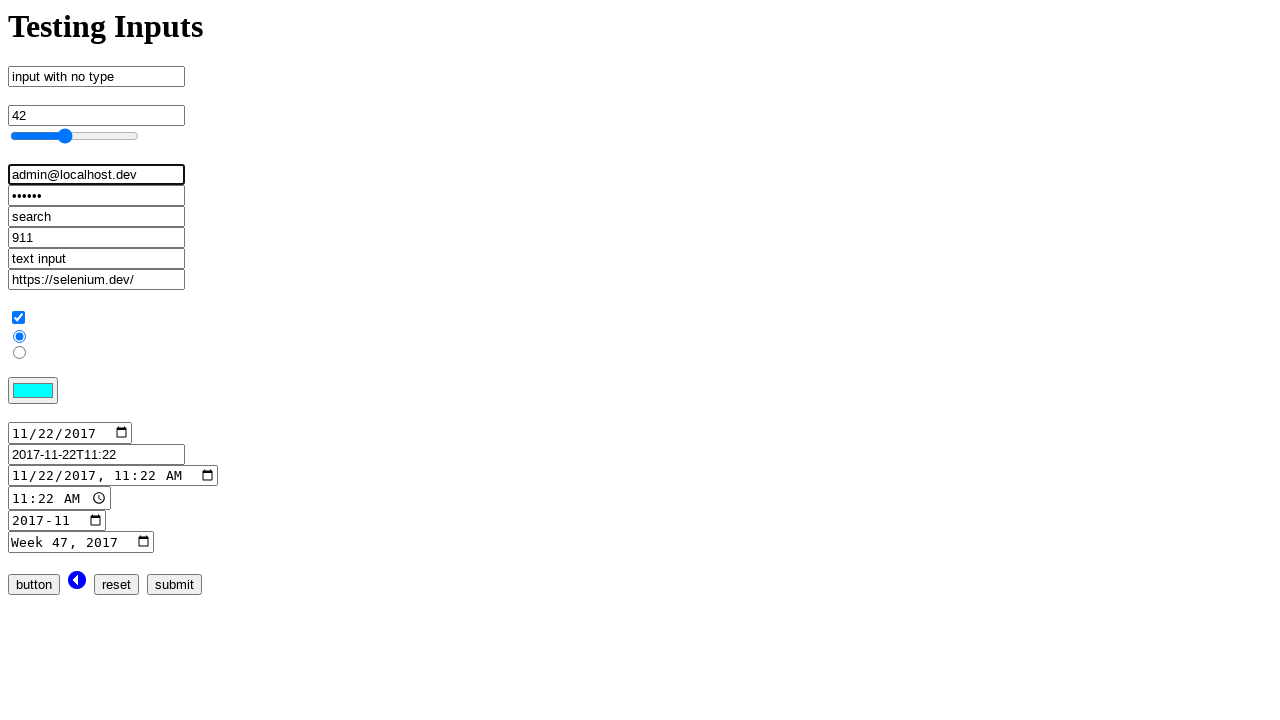